Tests tooltip functionality on jQuery UI demo page by hovering over the age input field and interacting with it

Starting URL: https://jqueryui.com/tooltip/

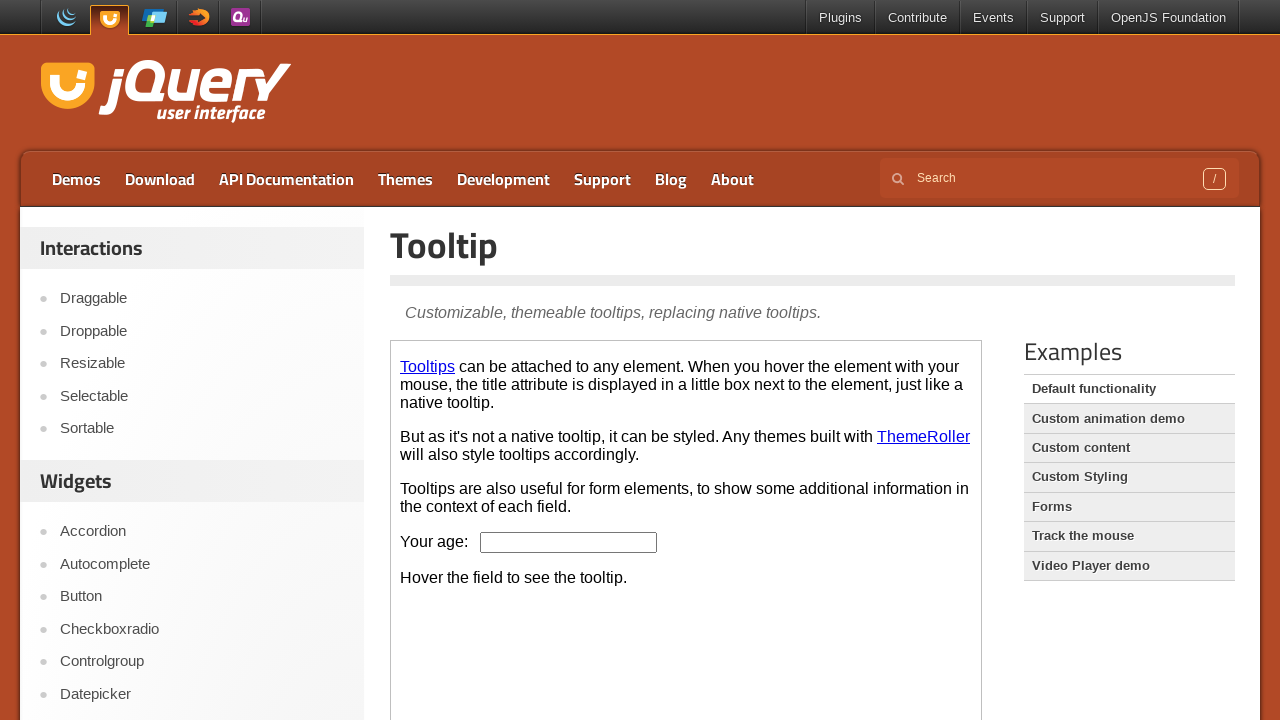

Located demo iframe
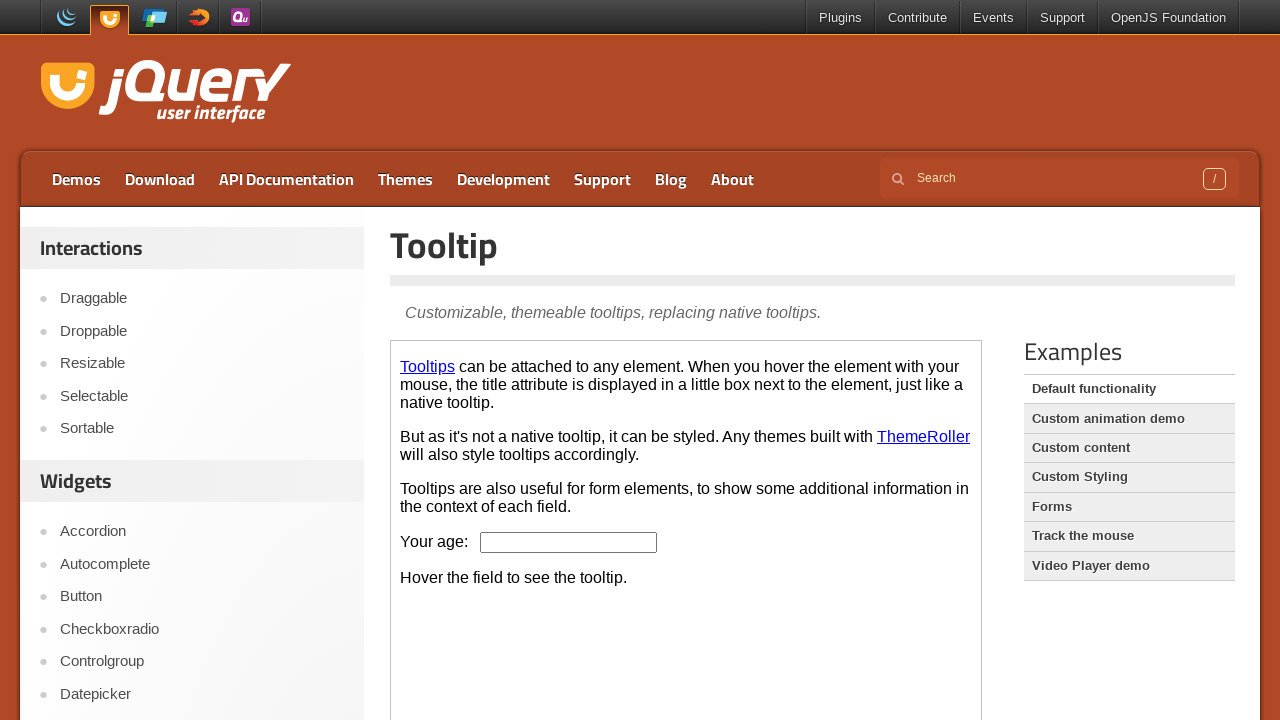

Pressed ArrowDown on age input field on .demo-frame >> internal:control=enter-frame >> #age
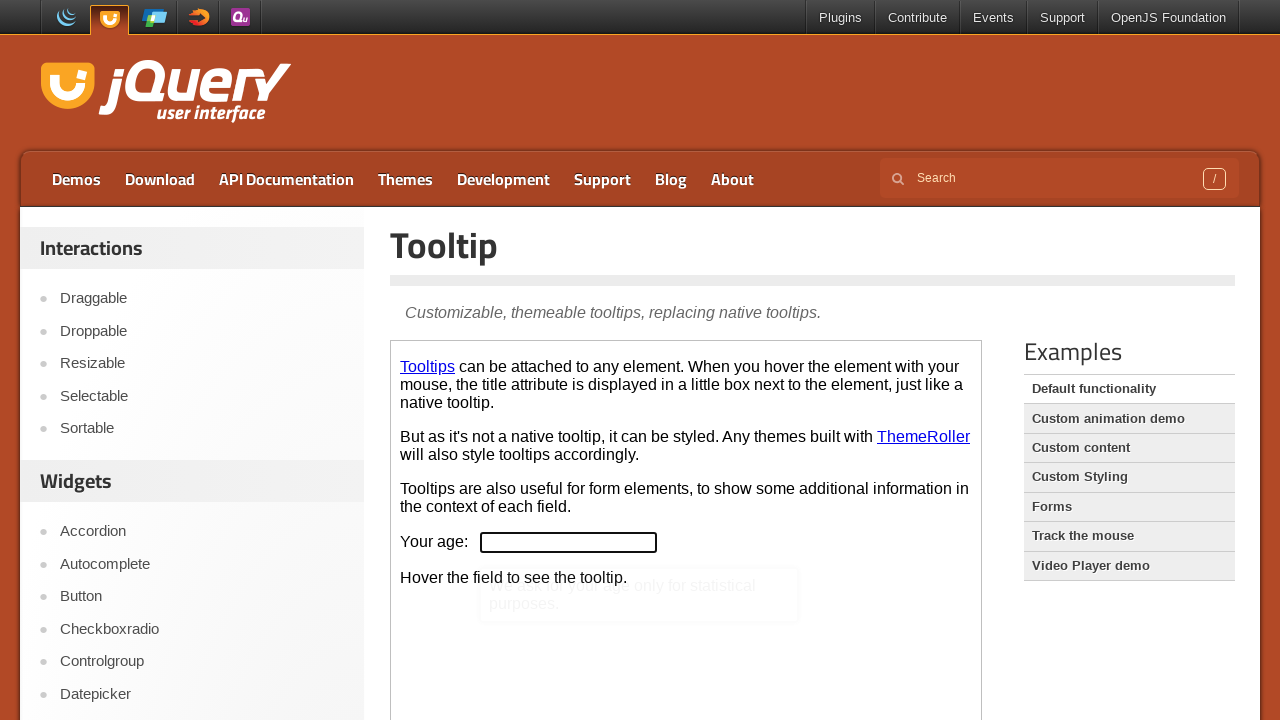

Hovered over age input field to trigger tooltip at (569, 542) on .demo-frame >> internal:control=enter-frame >> #age
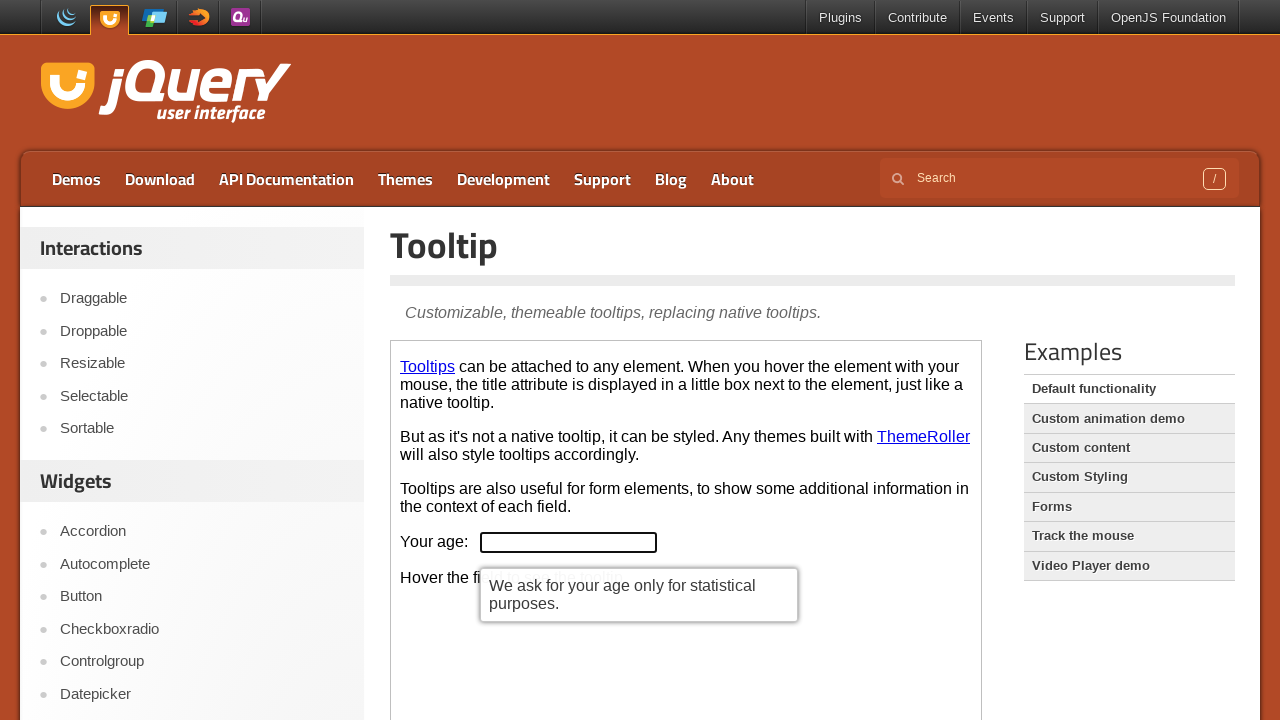

Tooltip content appeared and became visible
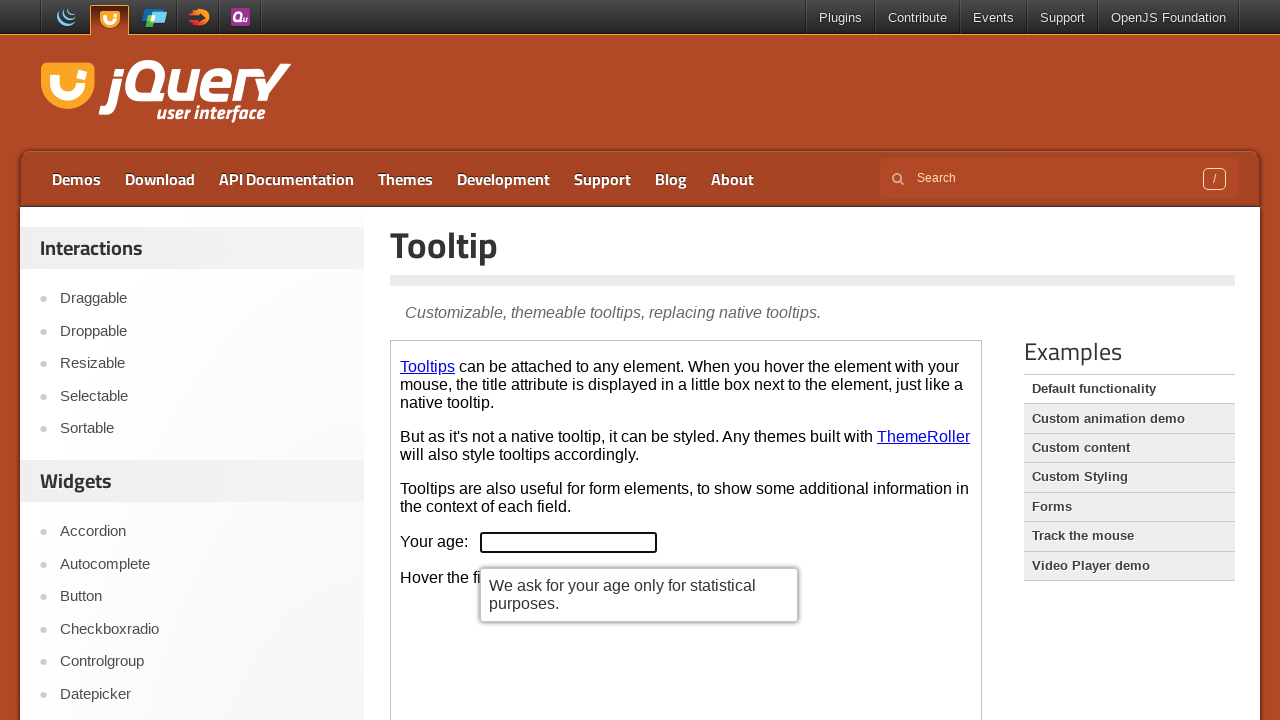

Filled age field with value '20' on .demo-frame >> internal:control=enter-frame >> #age
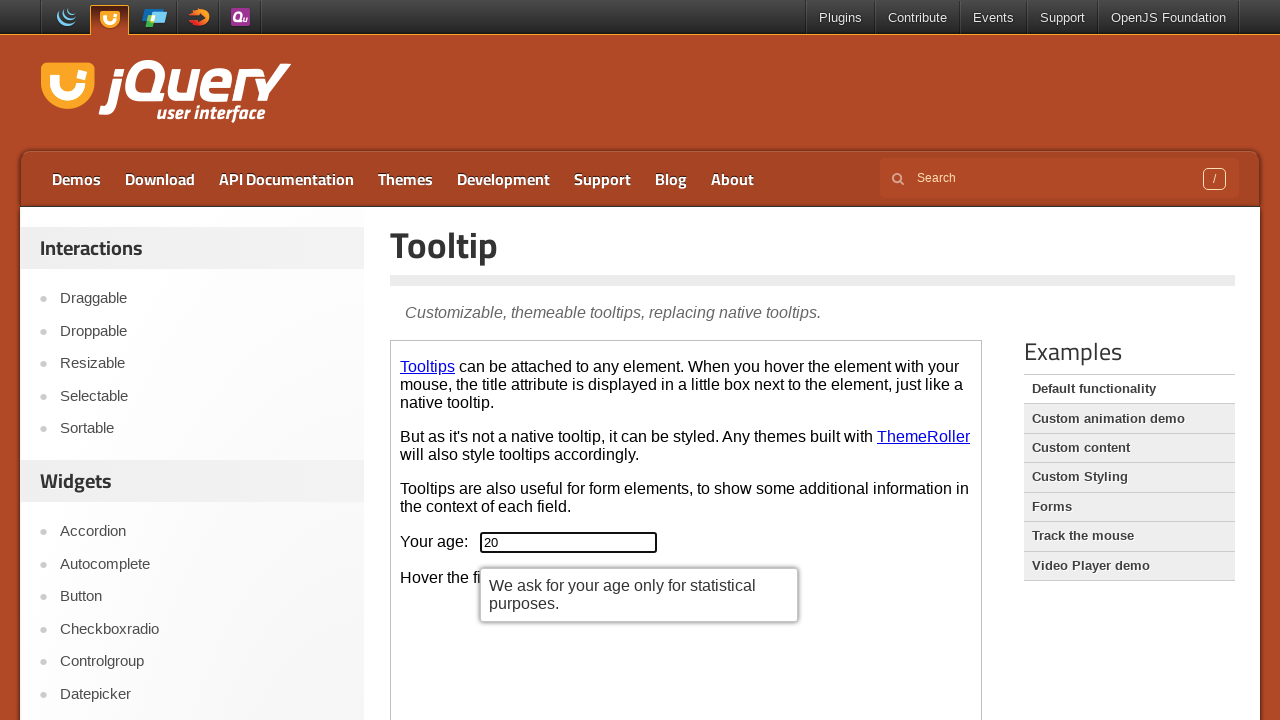

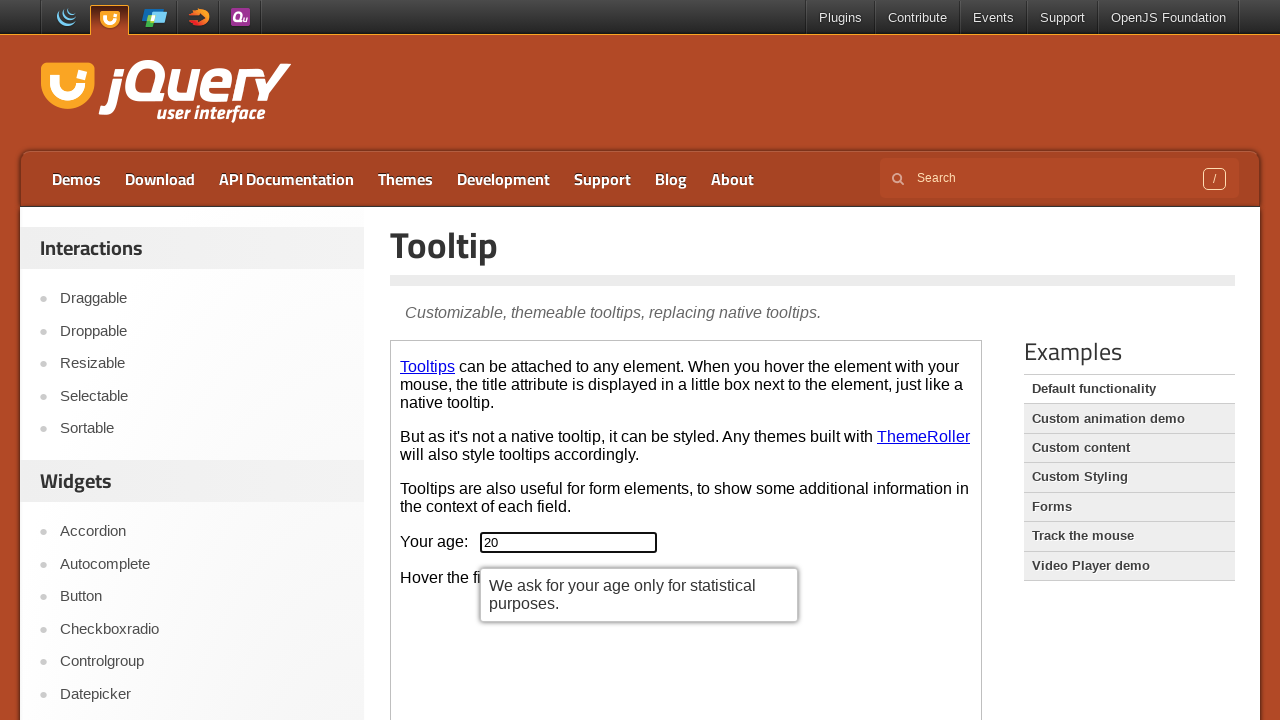